Tests calendar date picker functionality by clicking on the date picker input and double-clicking the next month navigation button

Starting URL: https://www.hyrtutorials.com/p/calendar-practice.html

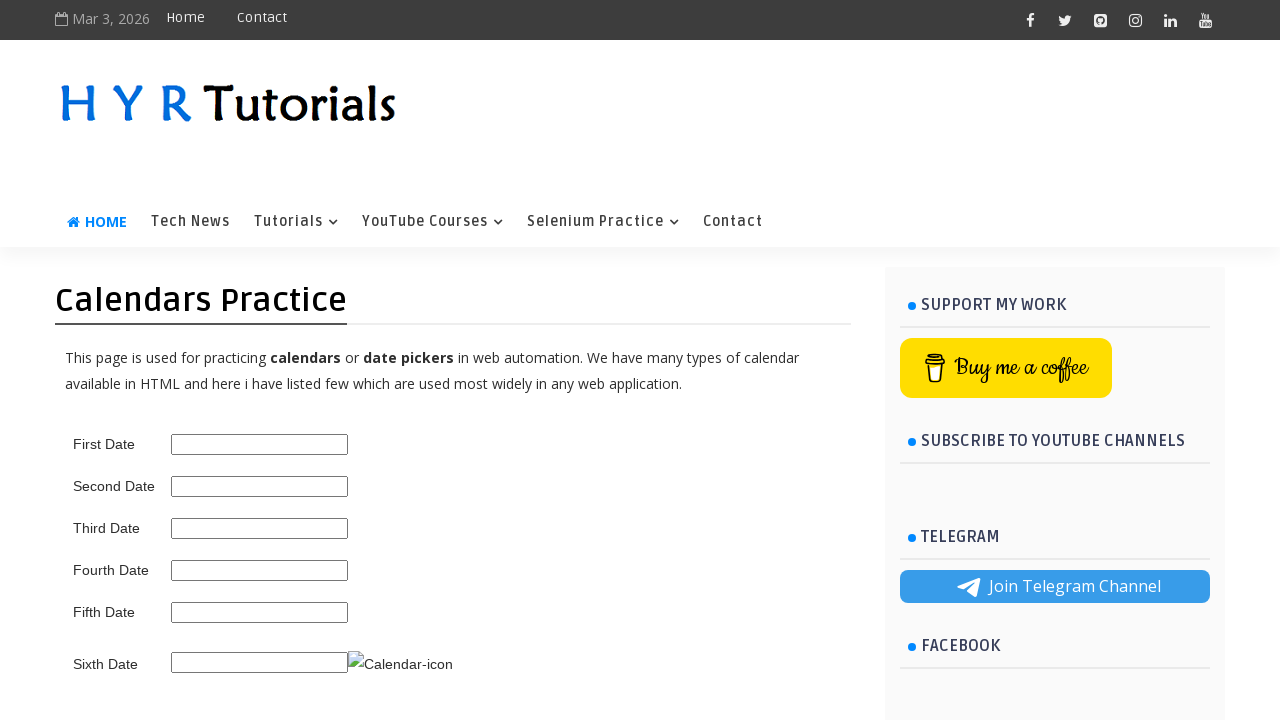

Clicked on the second date picker to open calendar at (260, 486) on #second_date_picker
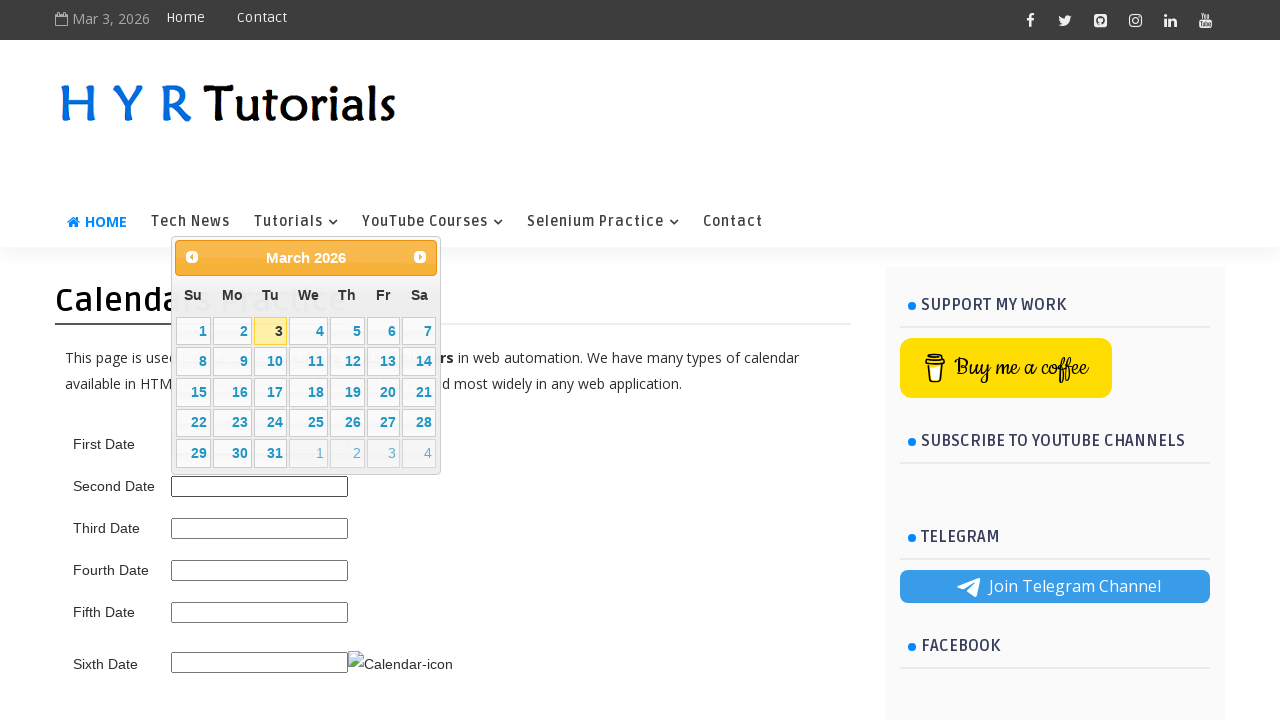

Calendar date picker appeared with navigation controls
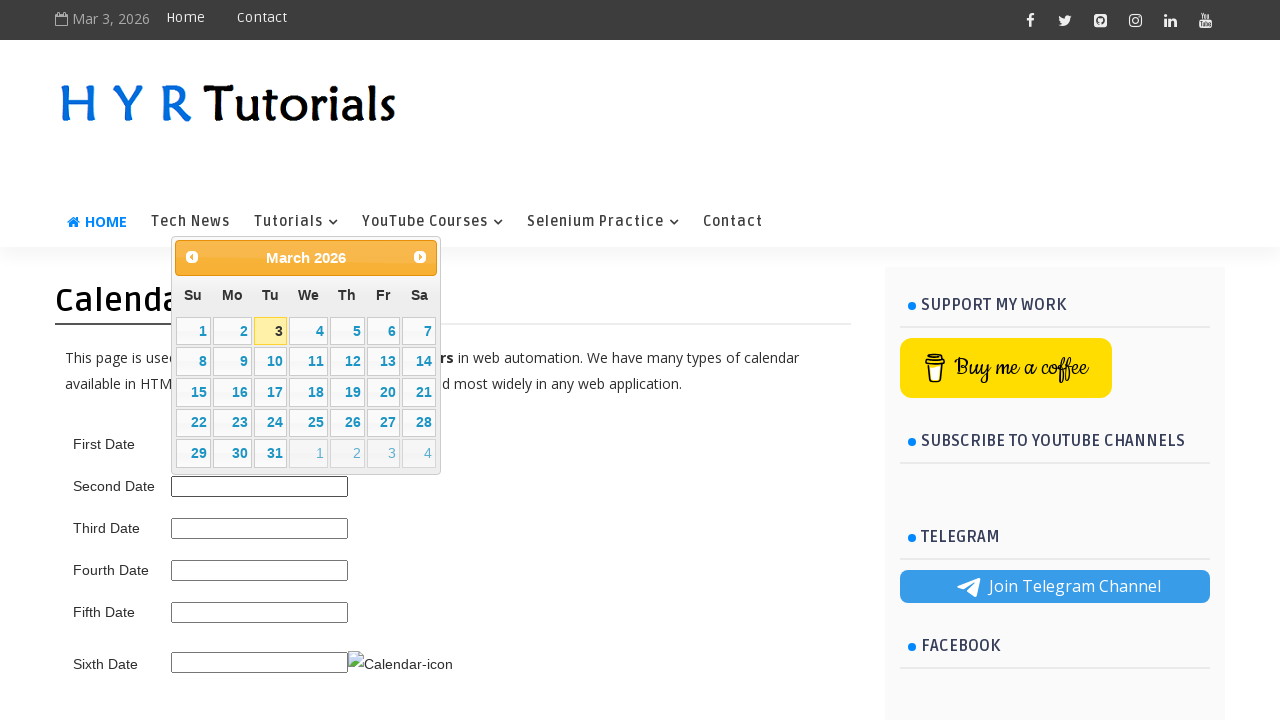

Double-clicked the next month navigation button to advance calendar at (420, 257) on a.ui-datepicker-next.ui-corner-all
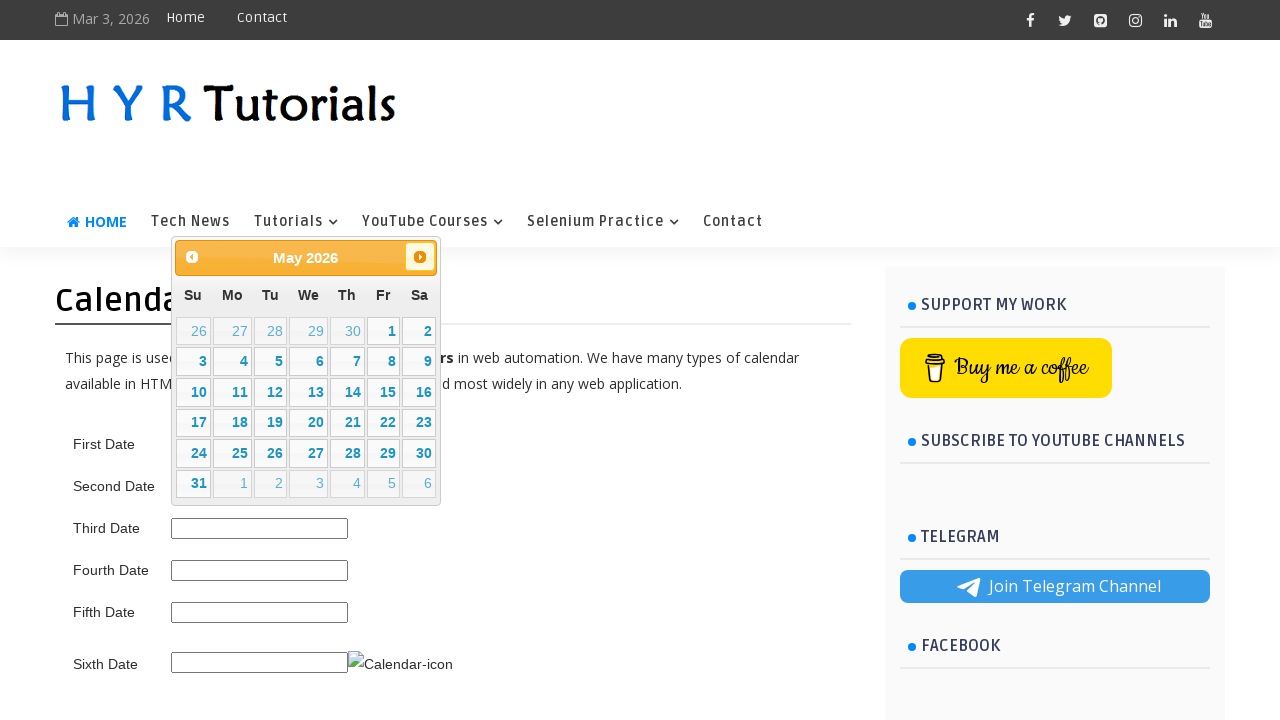

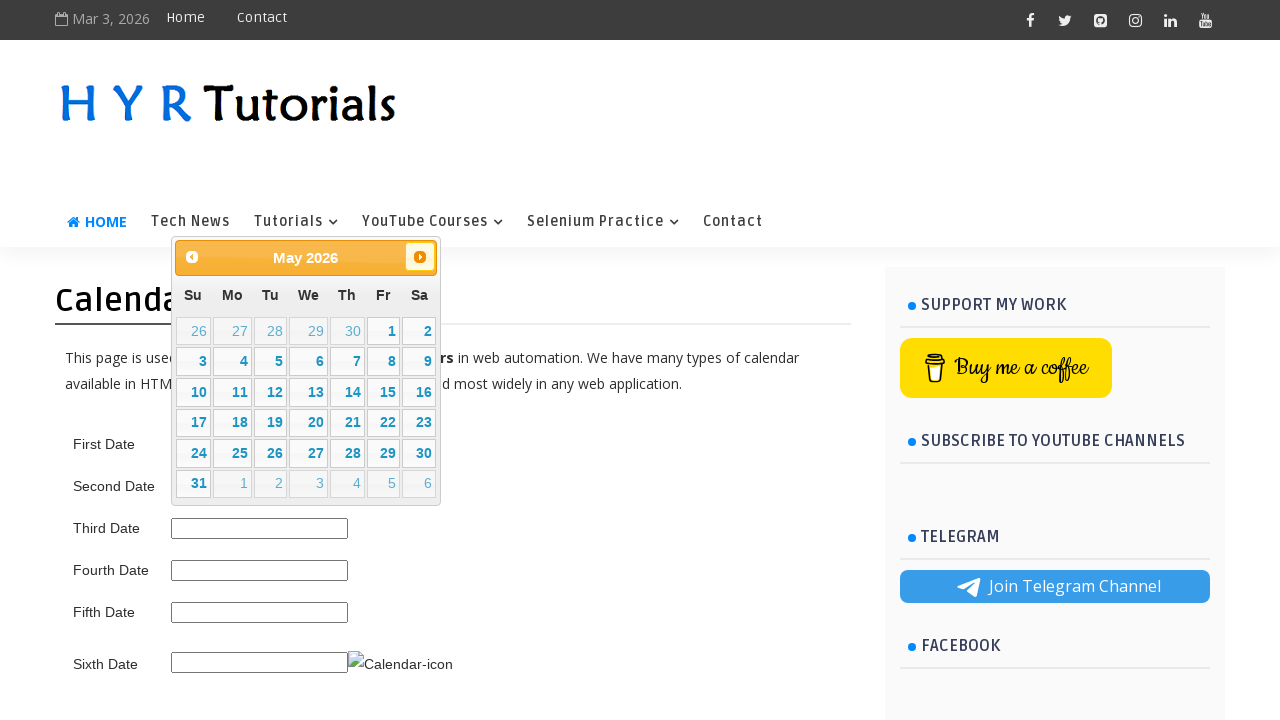